Tests handling of multiple browser windows by clicking a link multiple times to open several windows, then iterating through them to find the one with title "New Window"

Starting URL: https://the-internet.herokuapp.com/windows

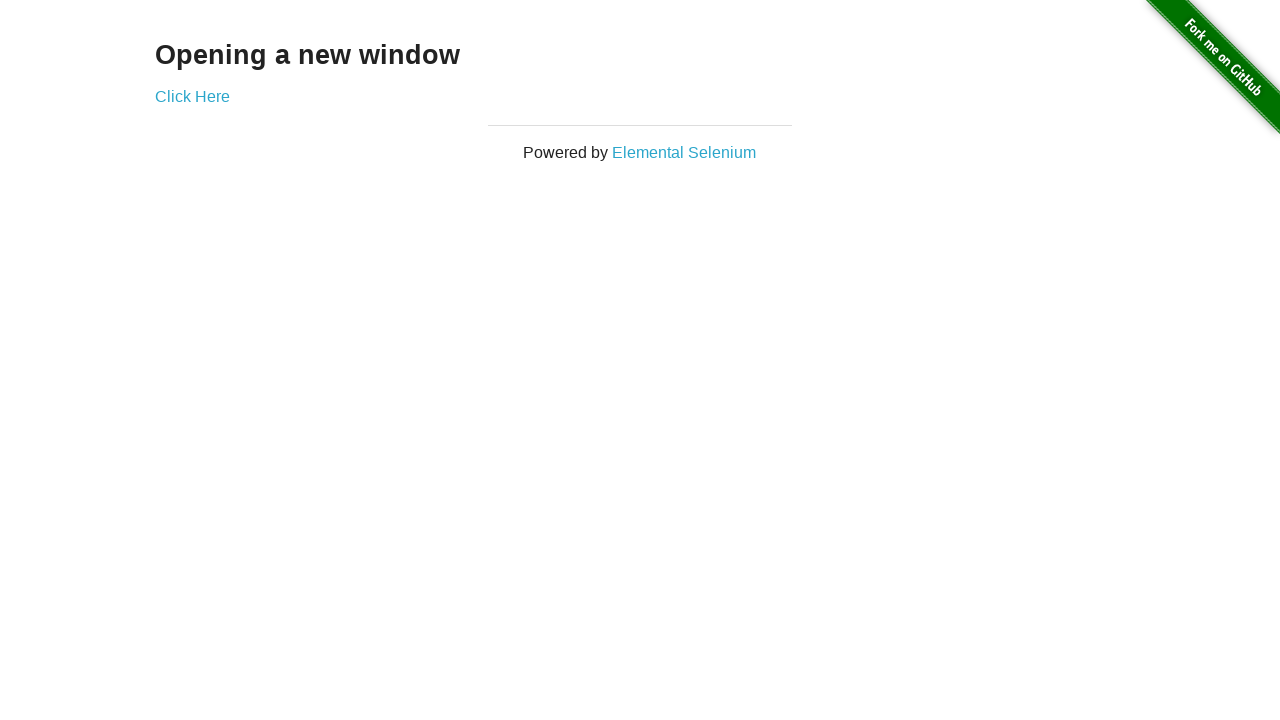

Retrieved and printed initial page title
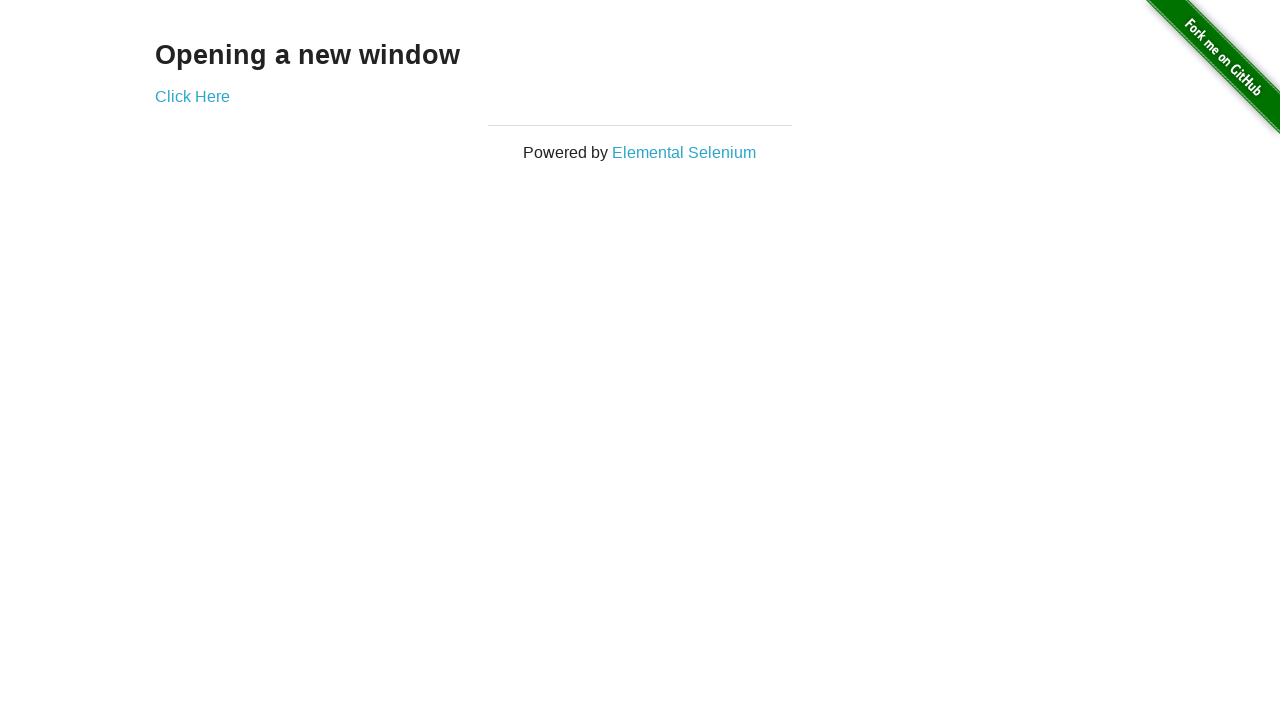

Clicked 'Click Here' link (iteration 1) to open new window at (192, 96) on text=Click Here
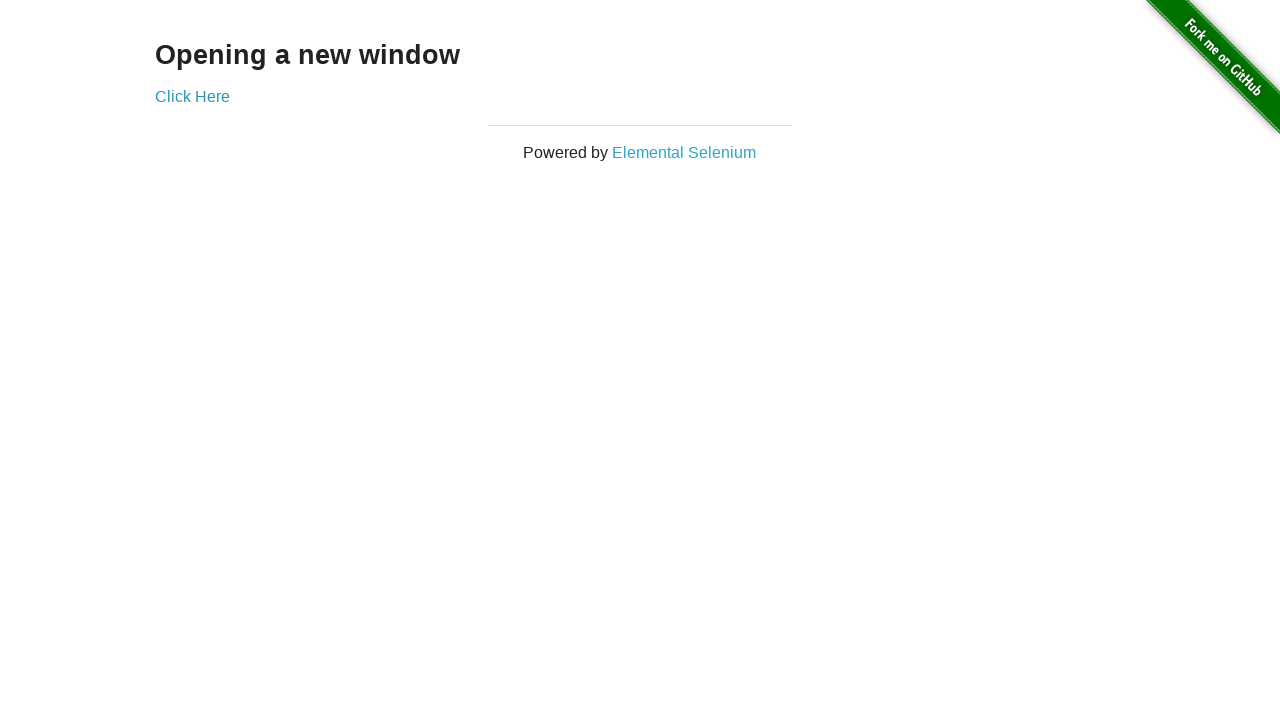

New window loaded (iteration 1)
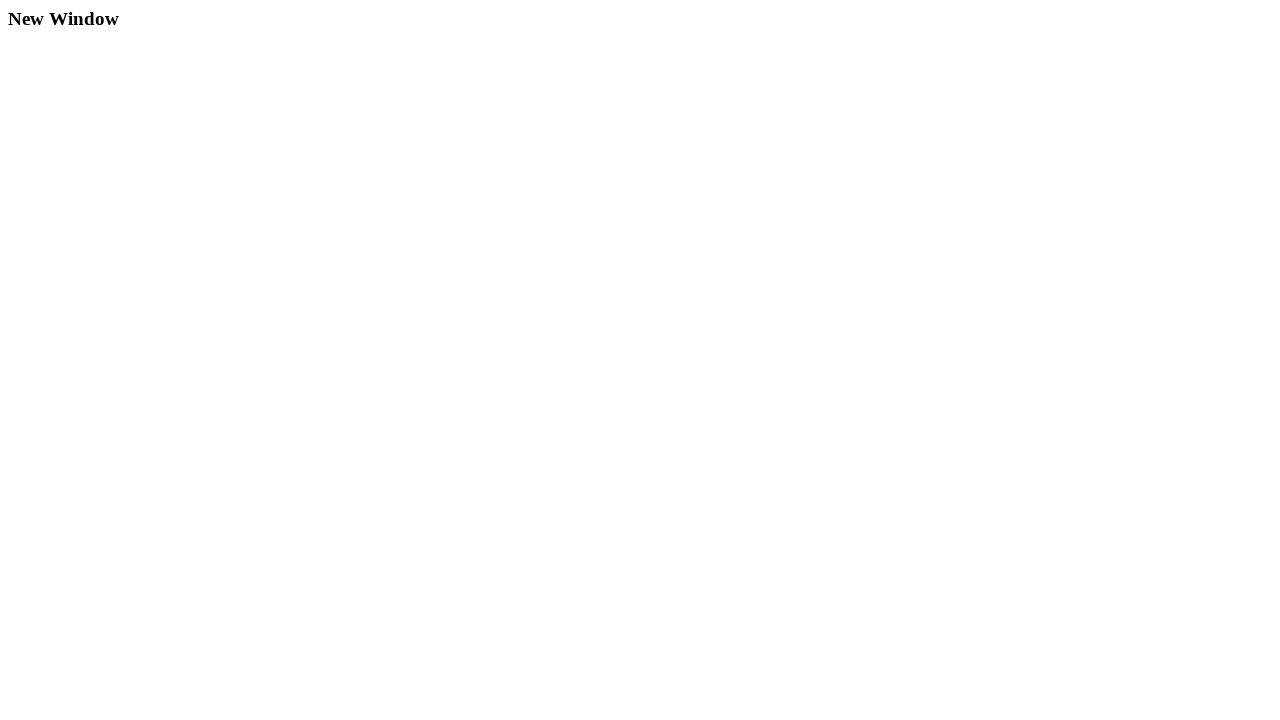

Clicked 'Click Here' link (iteration 2) to open new window at (192, 96) on text=Click Here
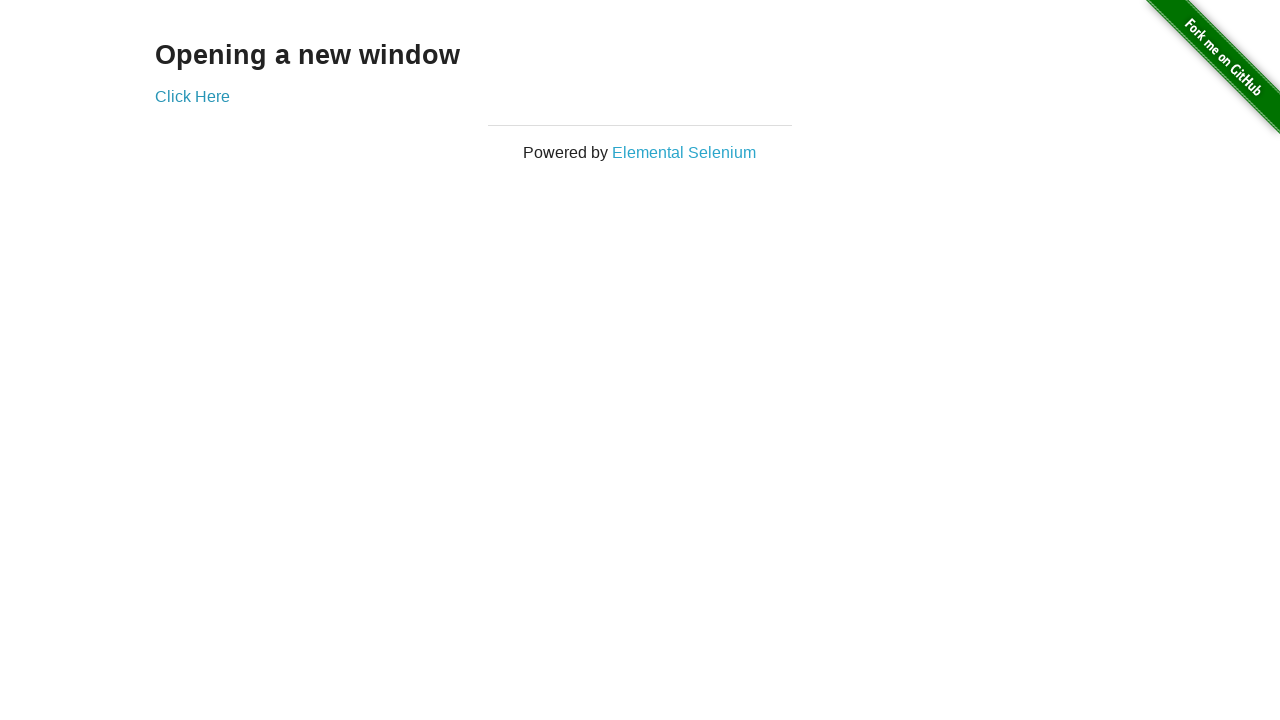

New window loaded (iteration 2)
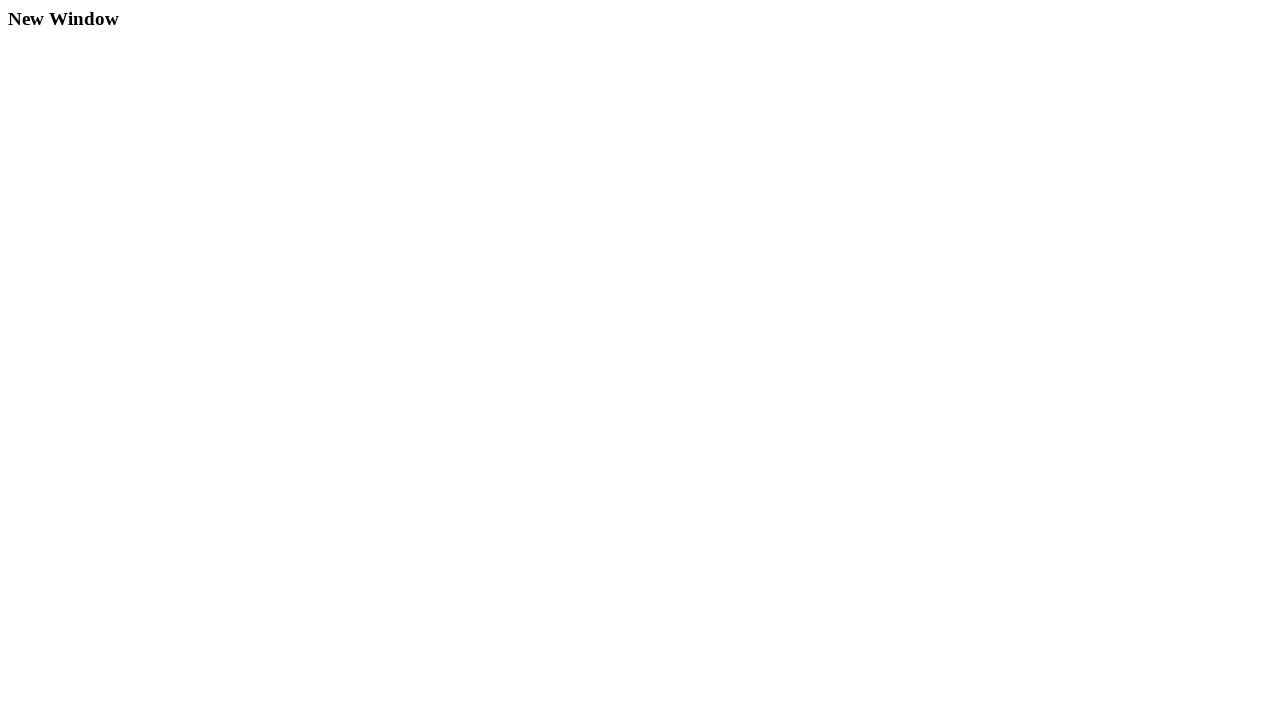

Clicked 'Click Here' link (iteration 3) to open new window at (192, 96) on text=Click Here
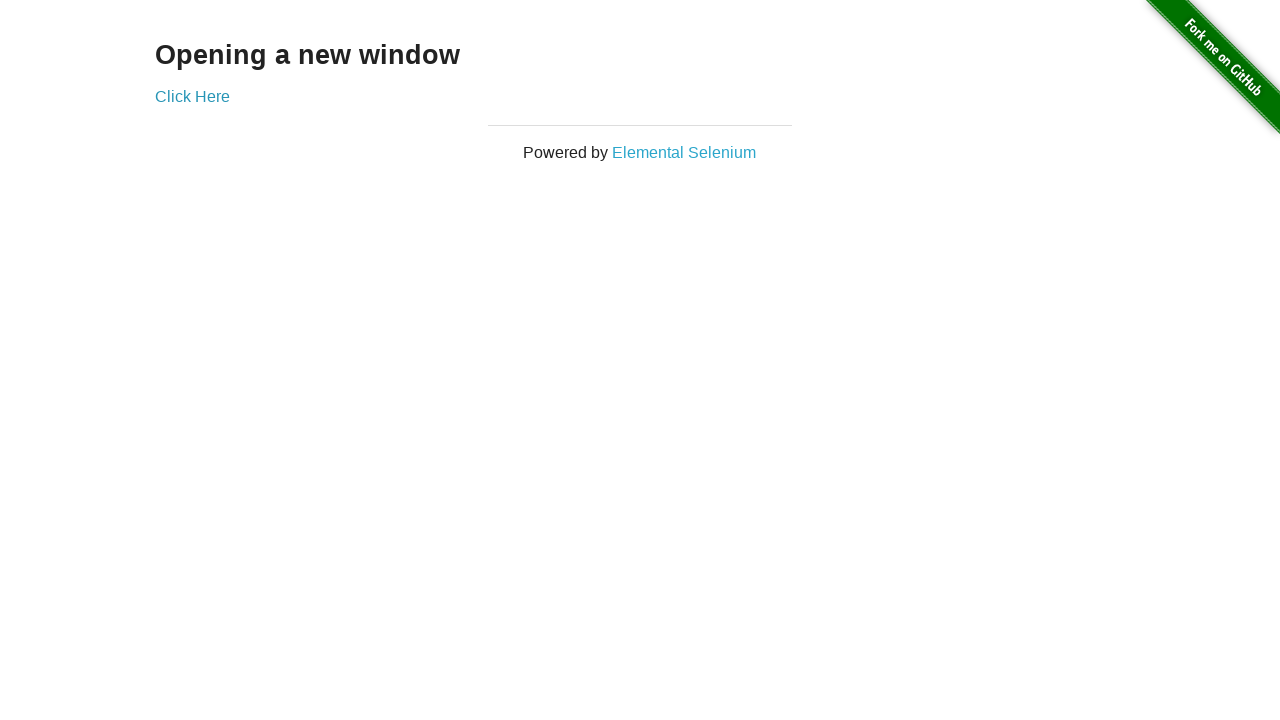

New window loaded (iteration 3)
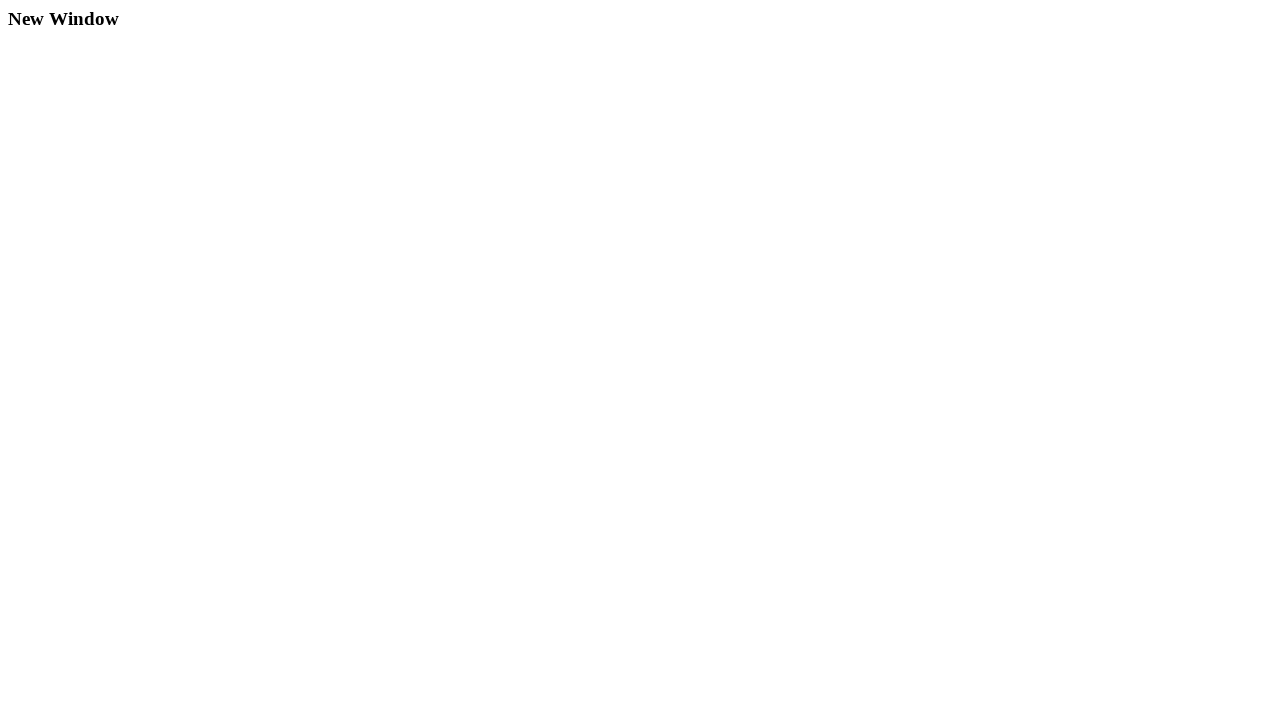

Clicked 'Click Here' link (iteration 4) to open new window at (192, 96) on text=Click Here
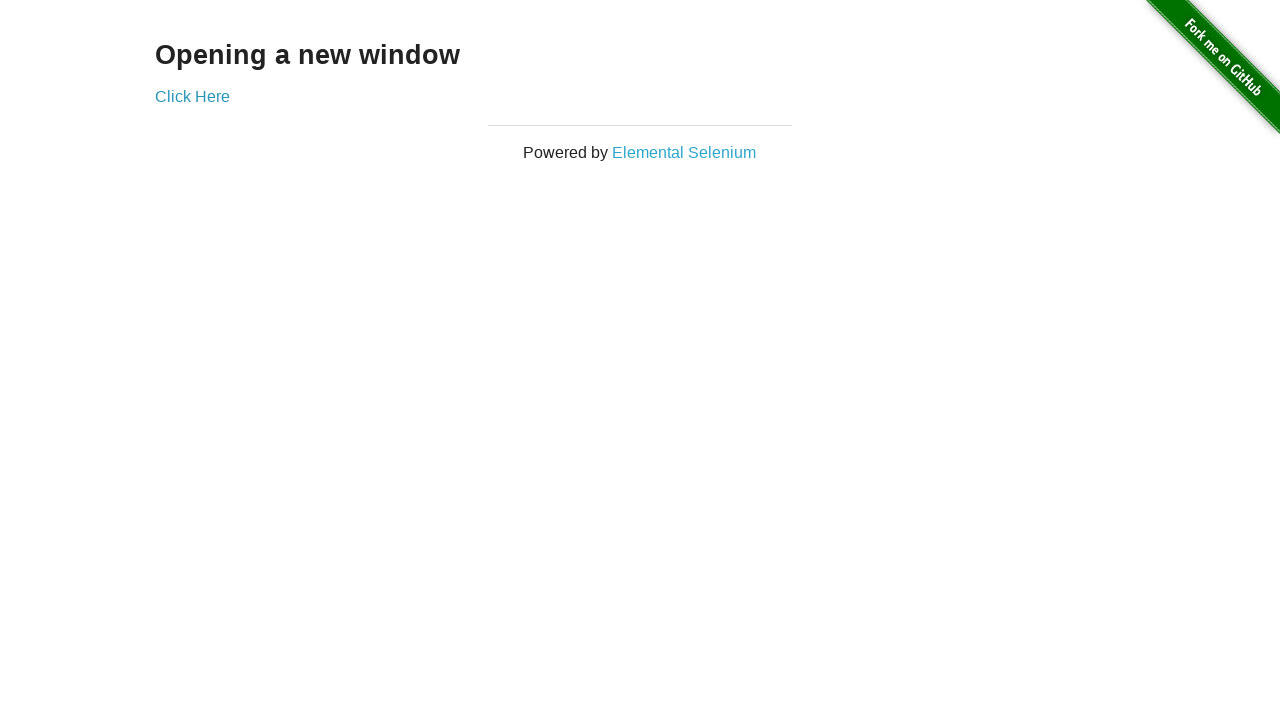

New window loaded (iteration 4)
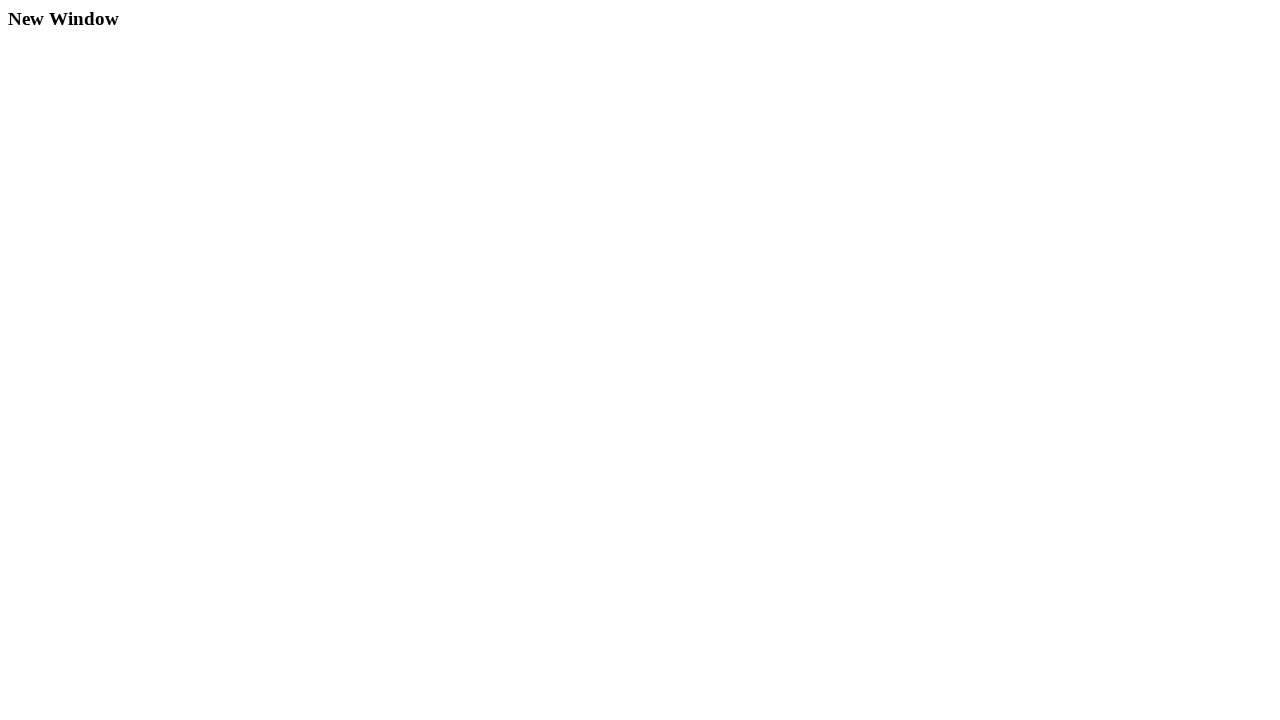

Clicked 'Click Here' link (iteration 5) to open new window at (192, 96) on text=Click Here
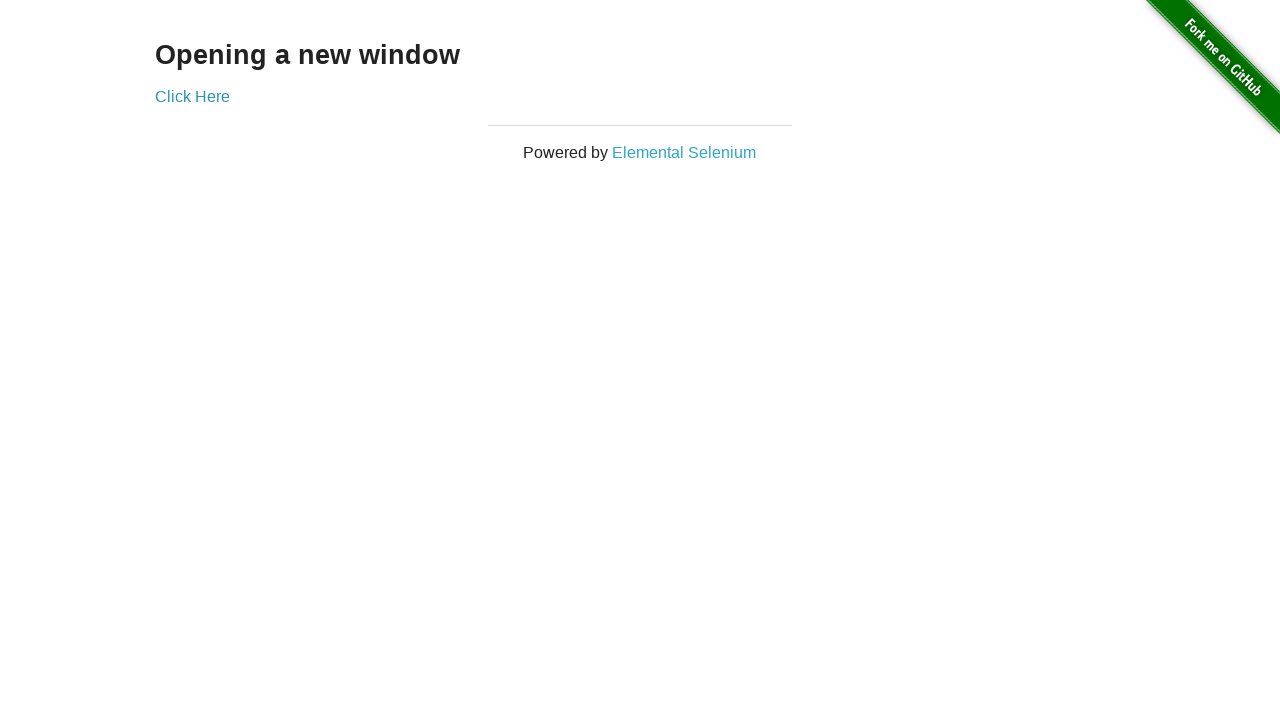

New window loaded (iteration 5)
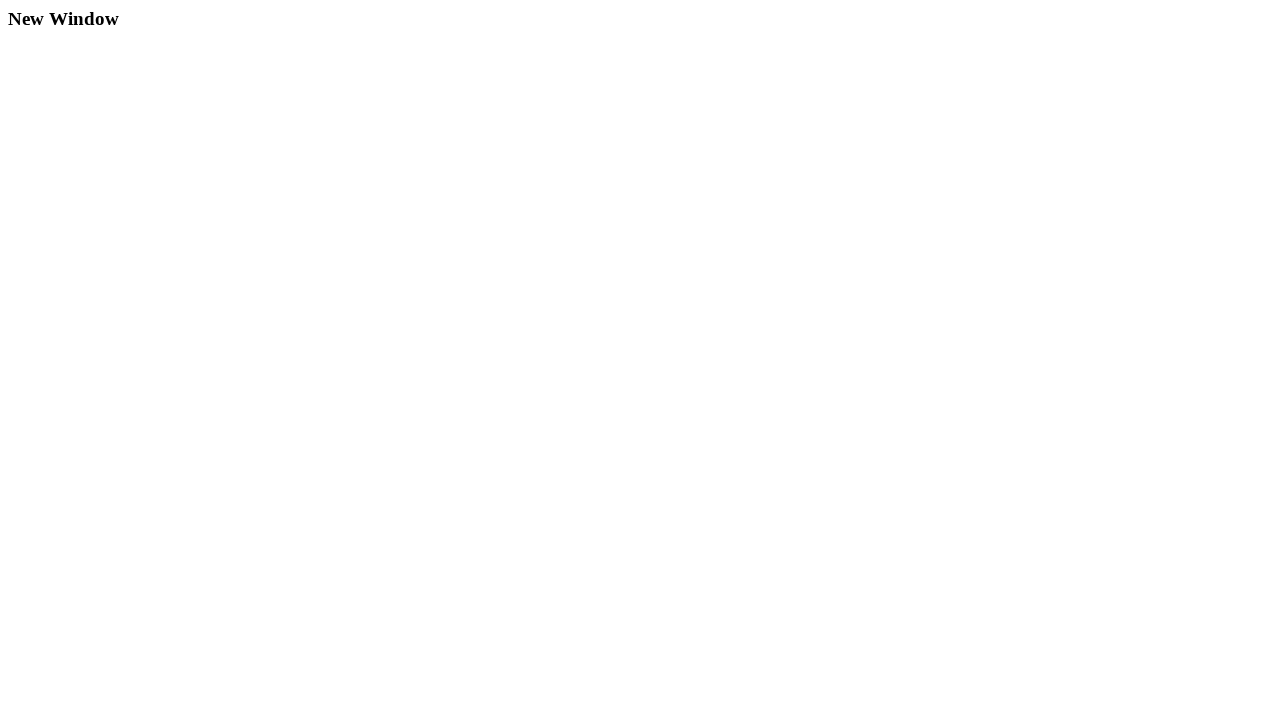

Found window with title 'New Window'
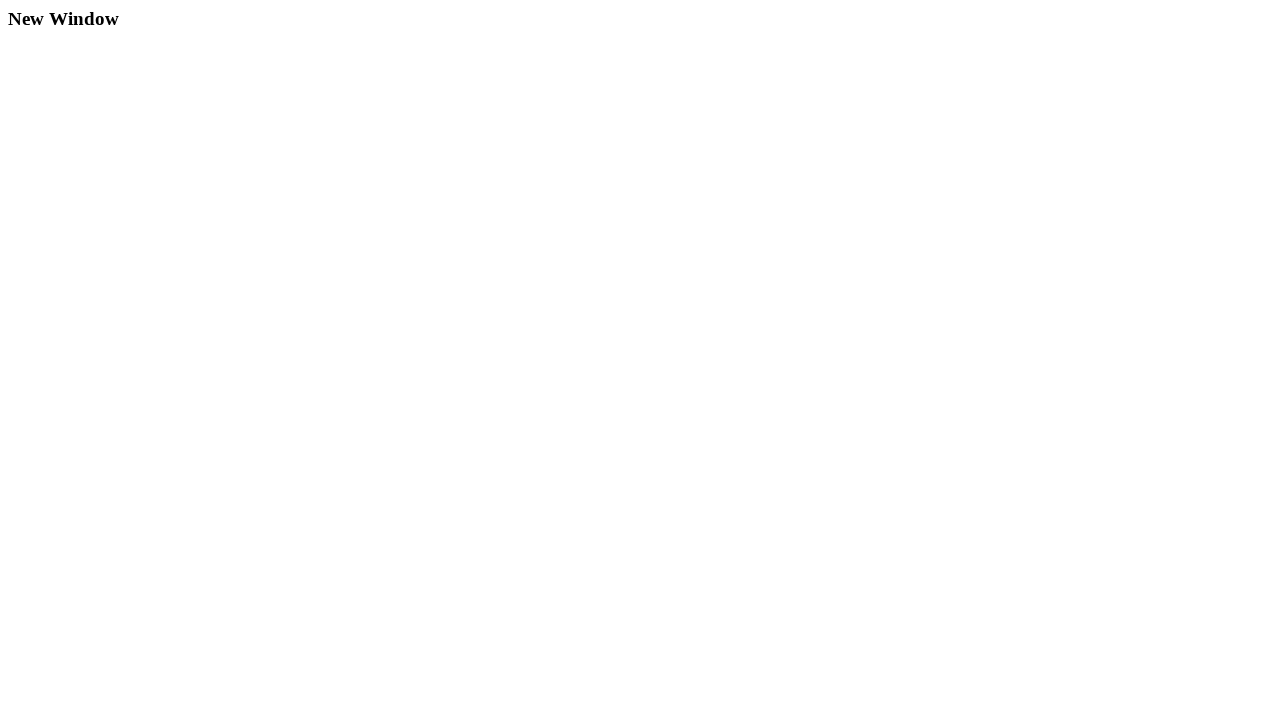

Retrieved and printed final page title: New Window
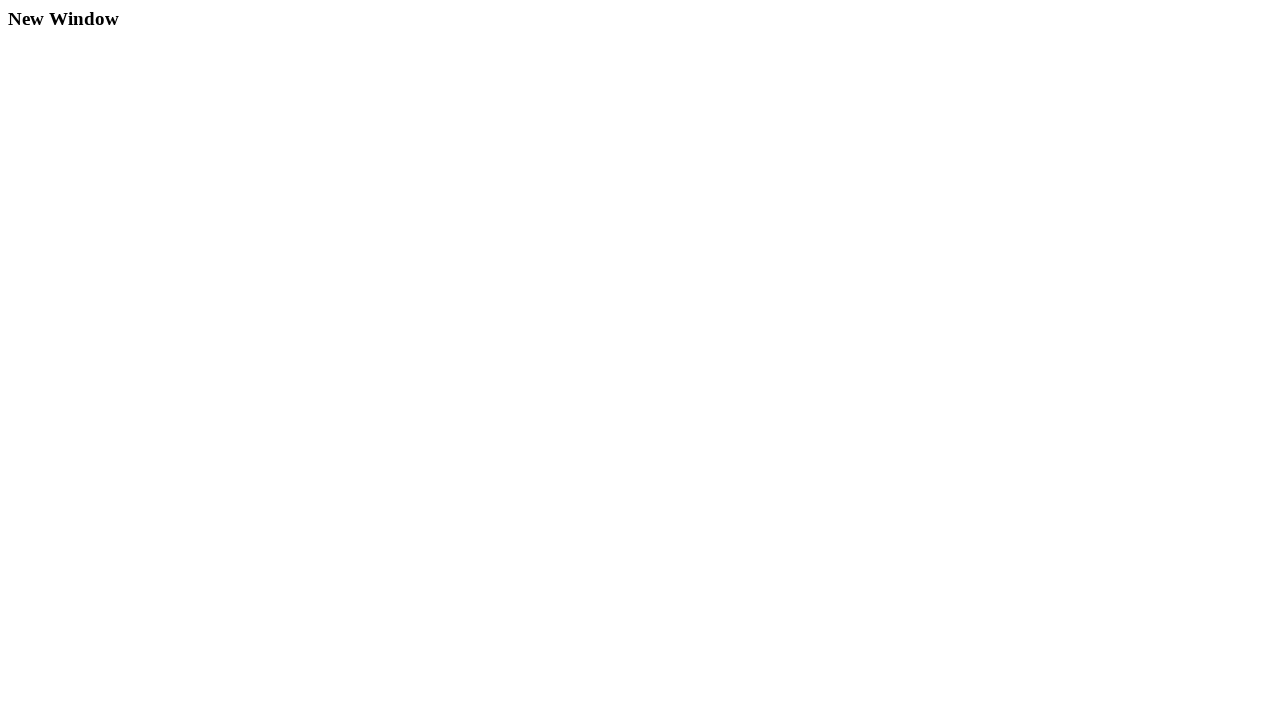

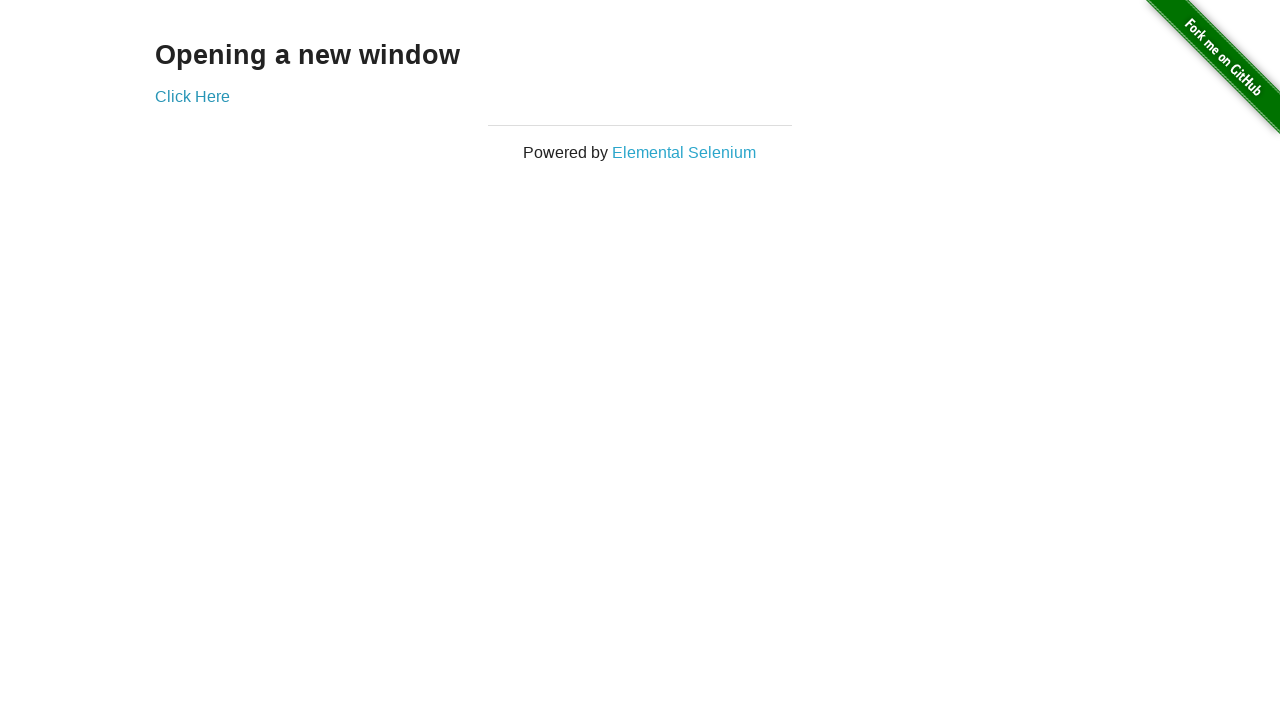